Tests dynamic controls functionality by clicking on the Dynamic Controls link, enabling an input field, and entering text to verify the input works correctly

Starting URL: https://the-internet.herokuapp.com/

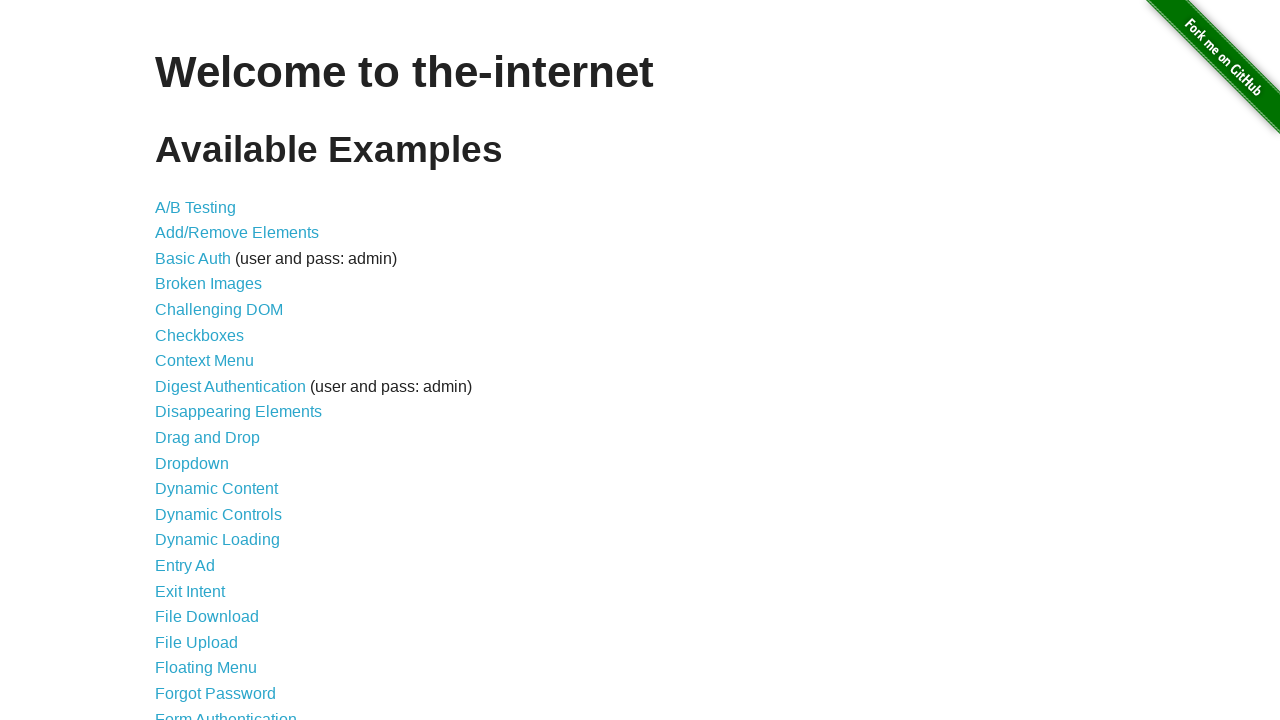

Clicked on Dynamic Controls link at (218, 514) on text=Dynamic Controls
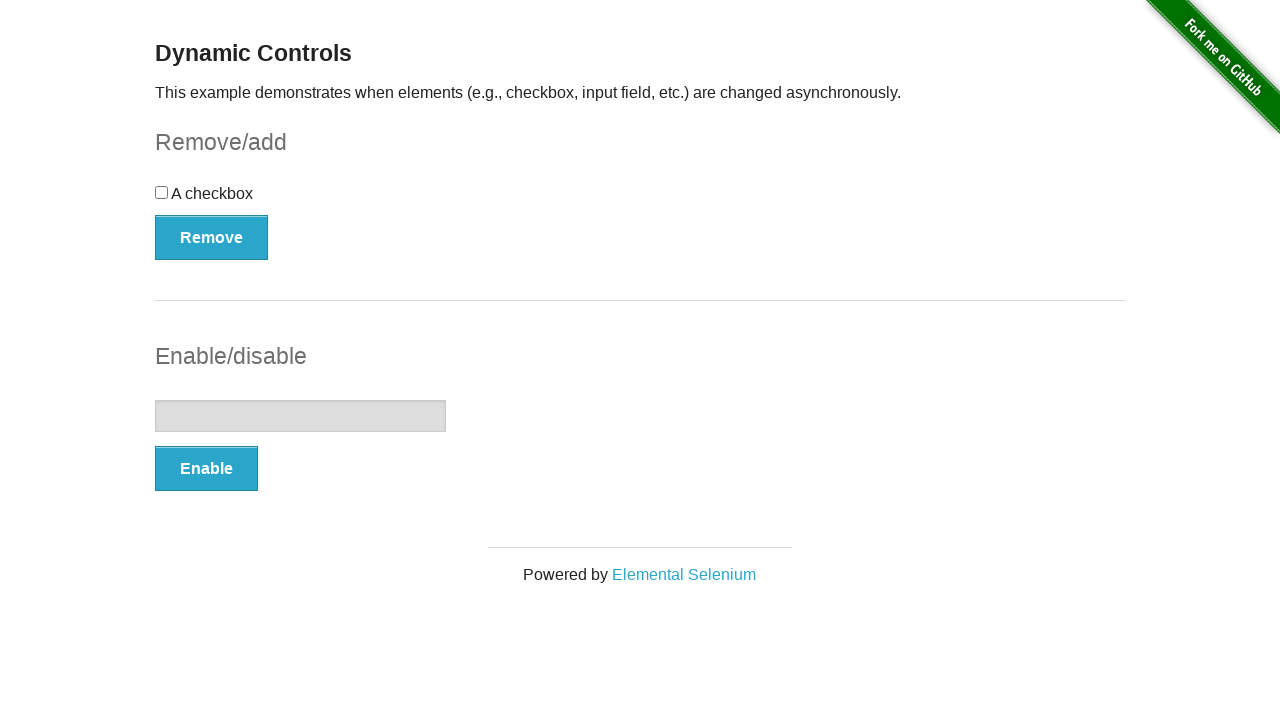

Clicked the Enable button to enable the input field at (206, 469) on xpath=//*[@id='input-example']/button
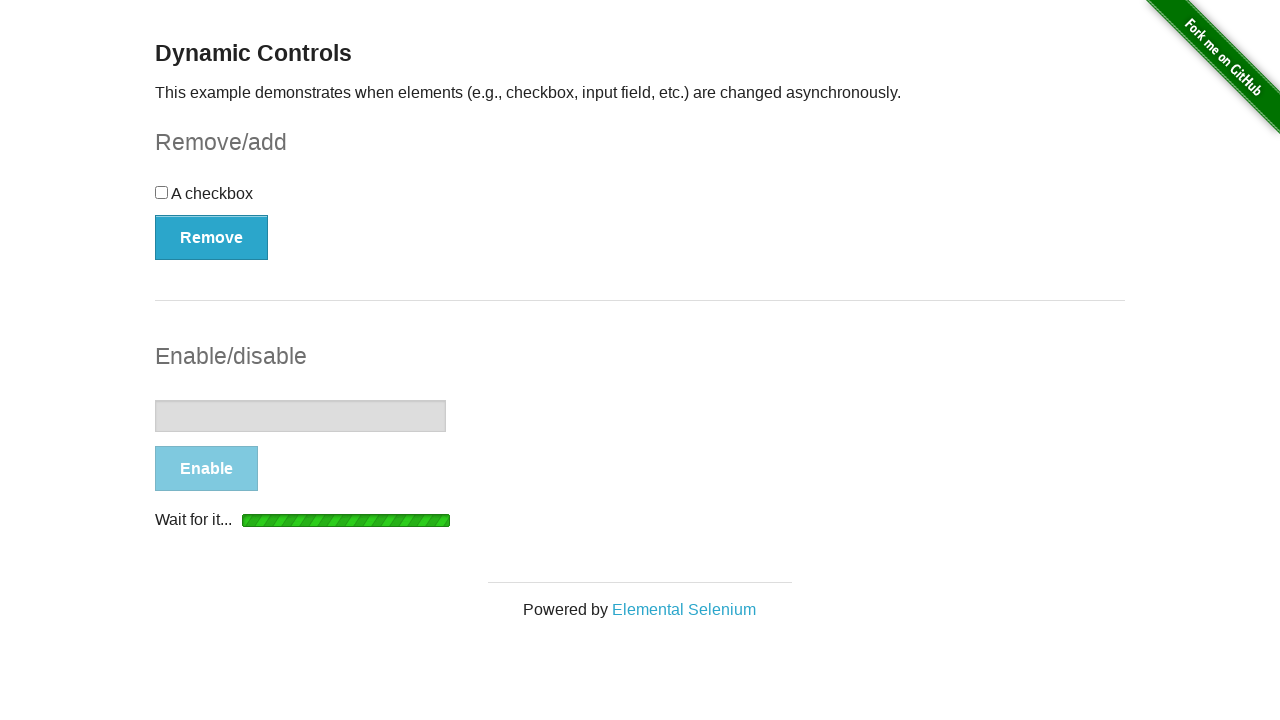

Waited for message confirming input field is enabled
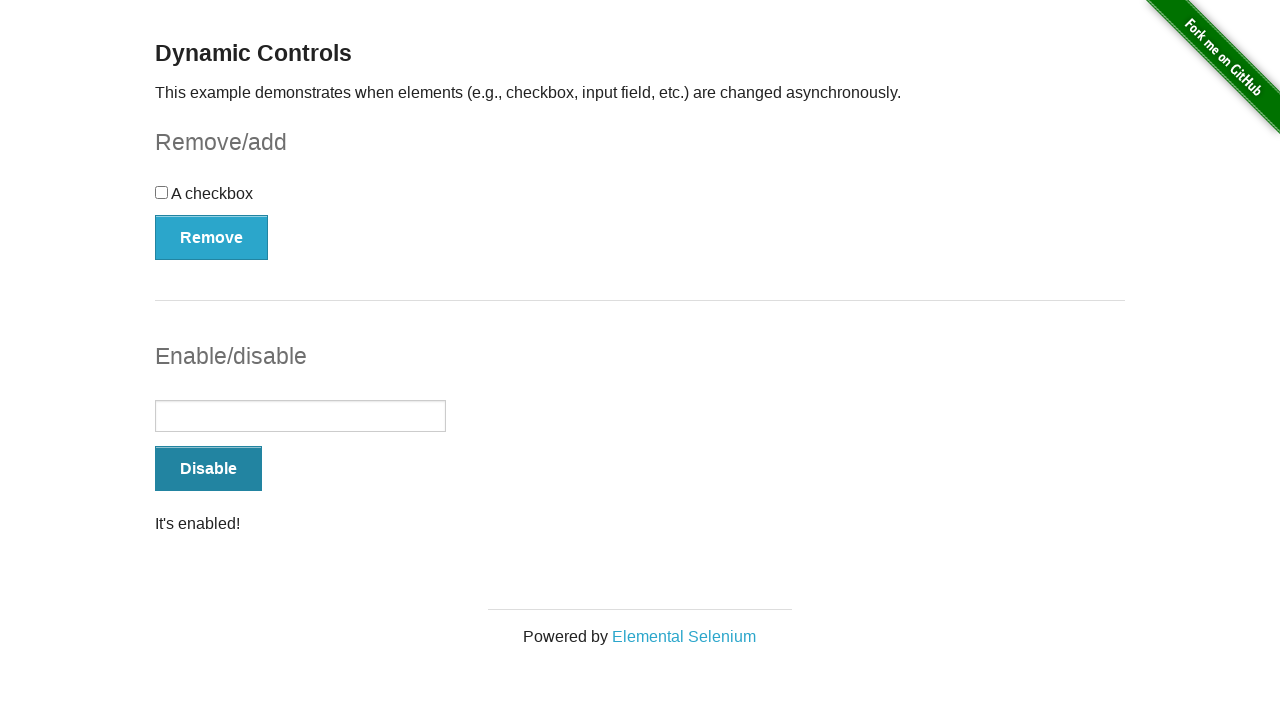

Entered 'Hello' in the now-enabled text input field on //*[@id='input-example']/input
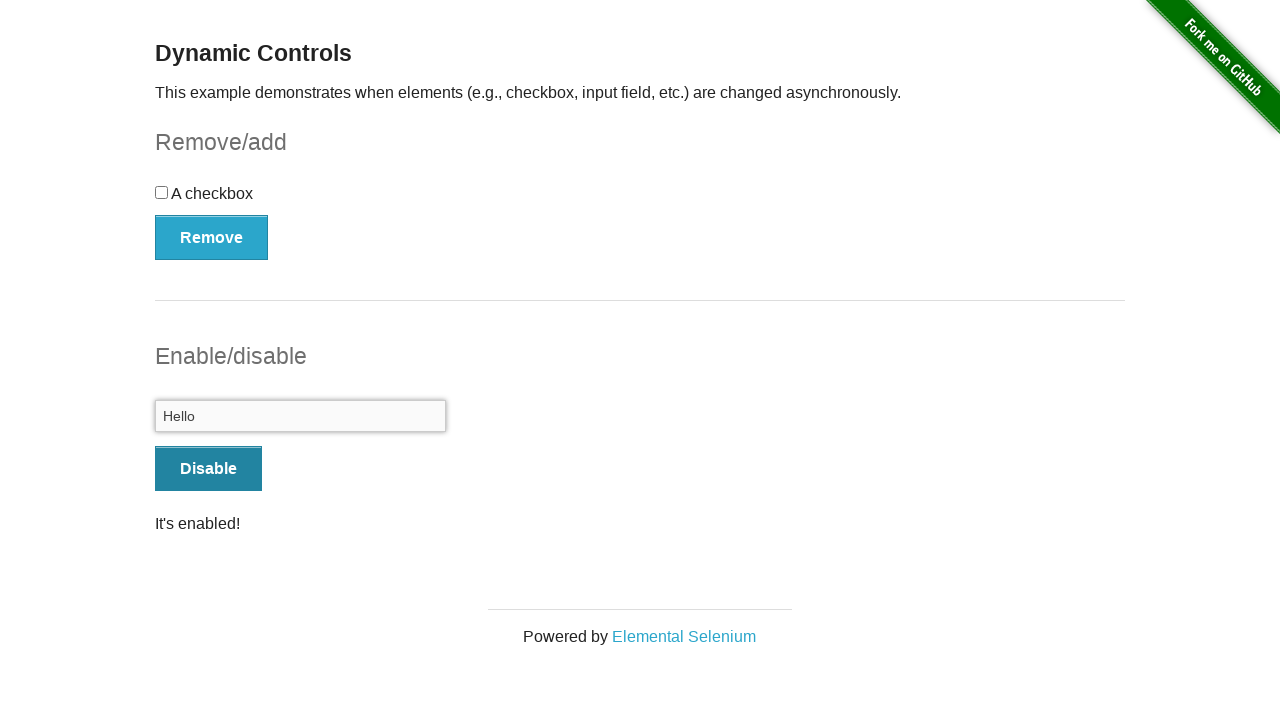

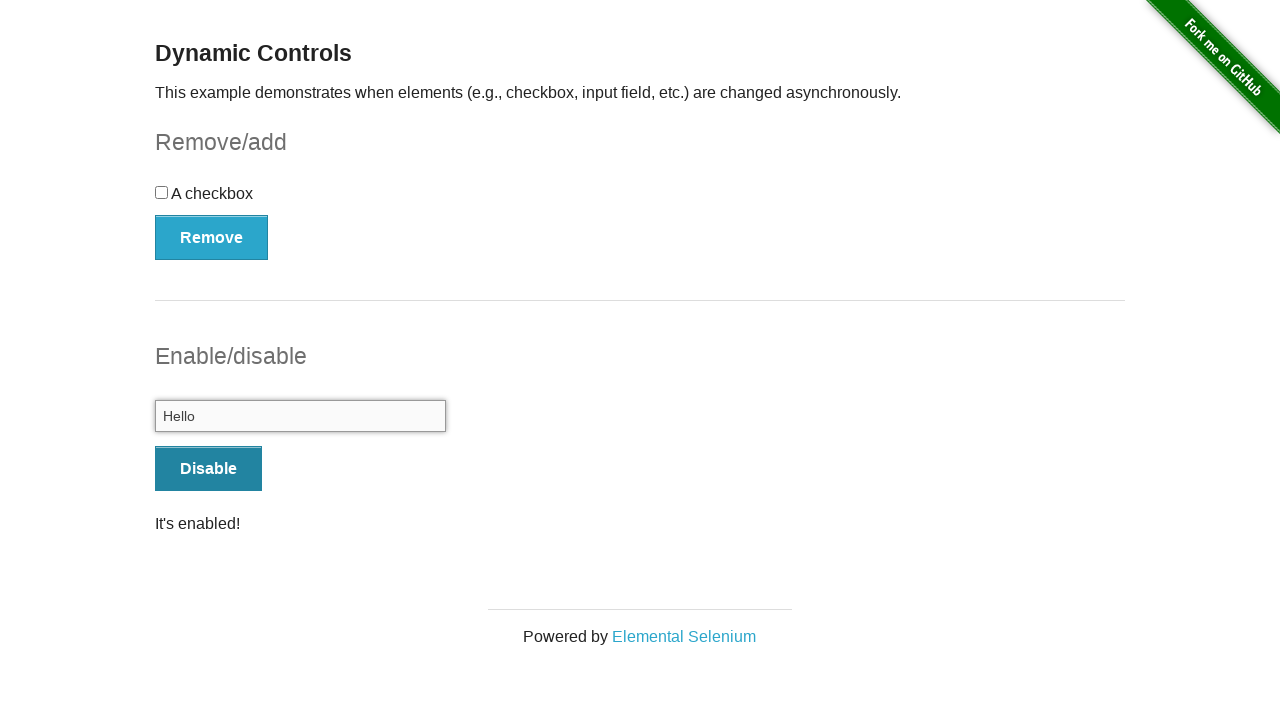